Tests dropdown selection functionality by selecting options using different methods: by index (Yellow), by value (Purple), and by visible text (Black)

Starting URL: https://demoqa.com/select-menu

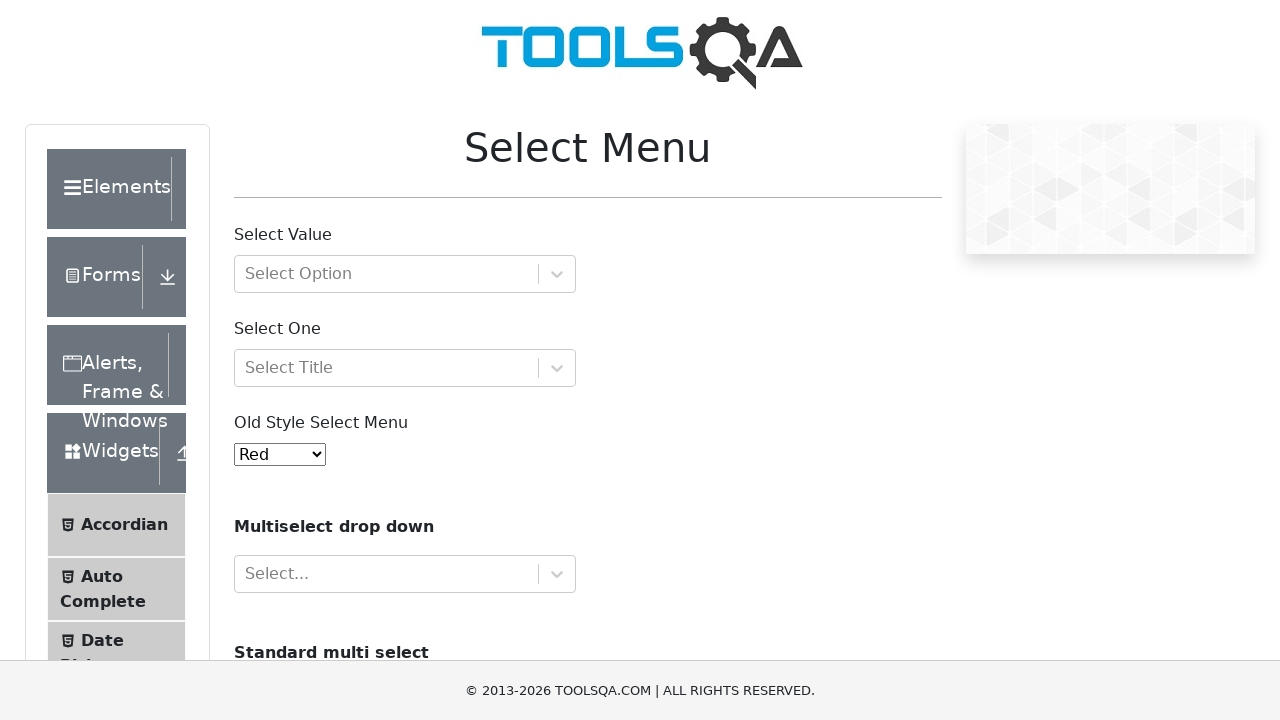

Located the old style select menu dropdown
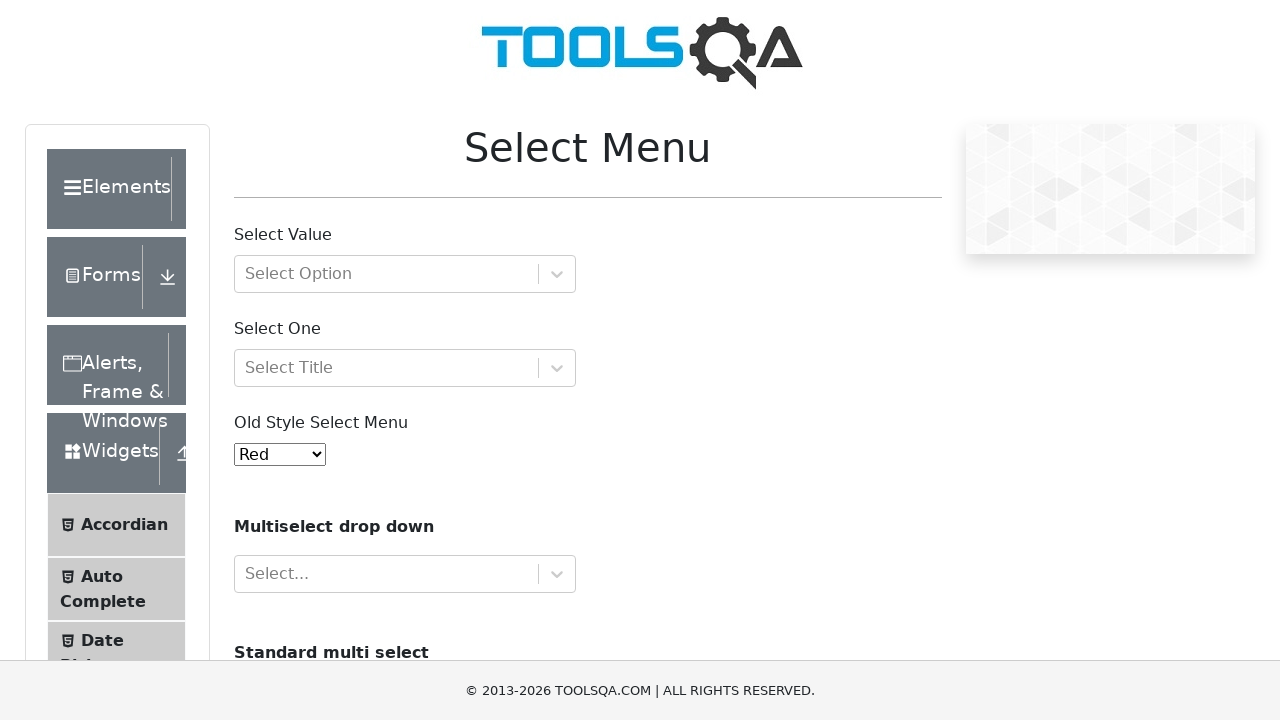

Selected Yellow option by index 3 on #oldSelectMenu
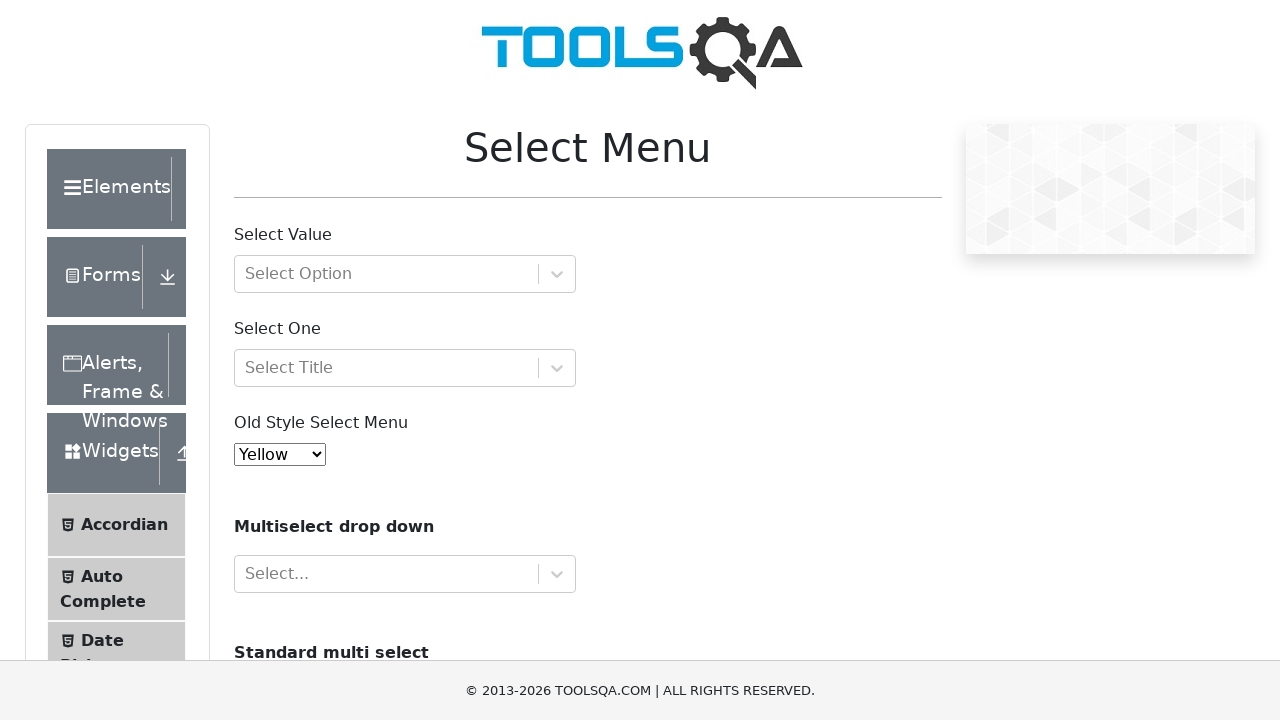

Selected Purple option by value '4' on #oldSelectMenu
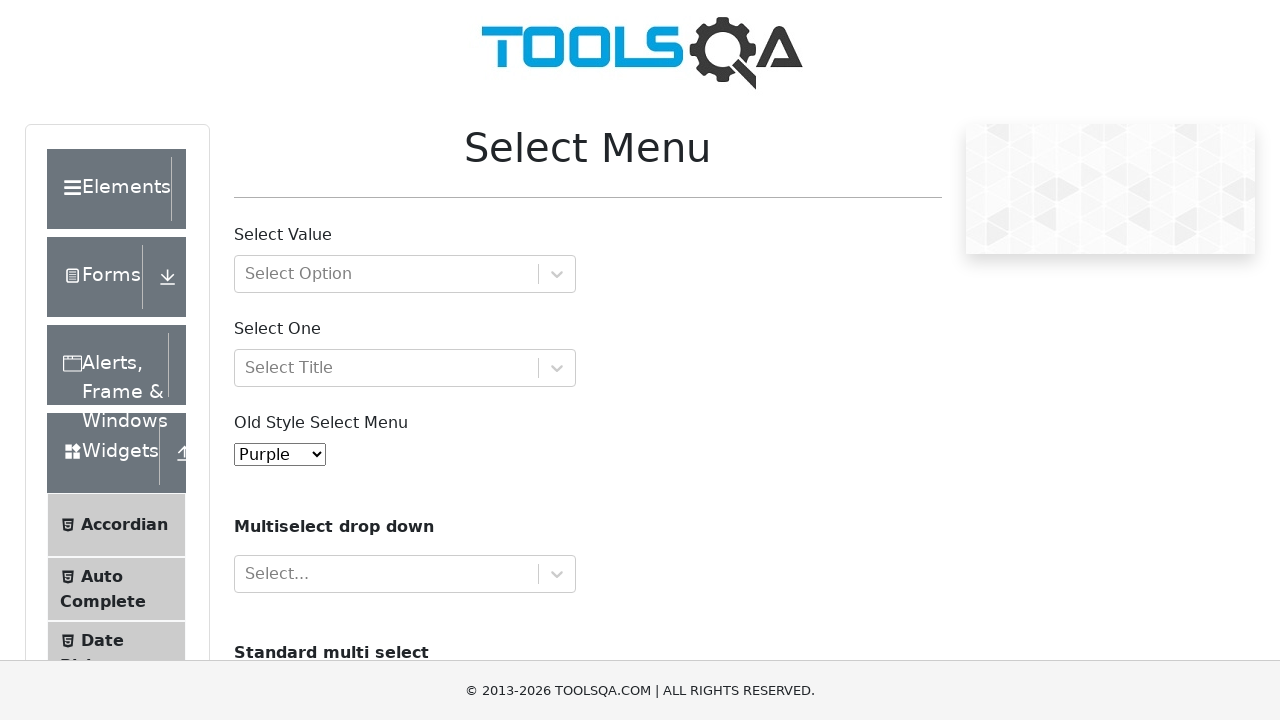

Selected Black option by visible text on #oldSelectMenu
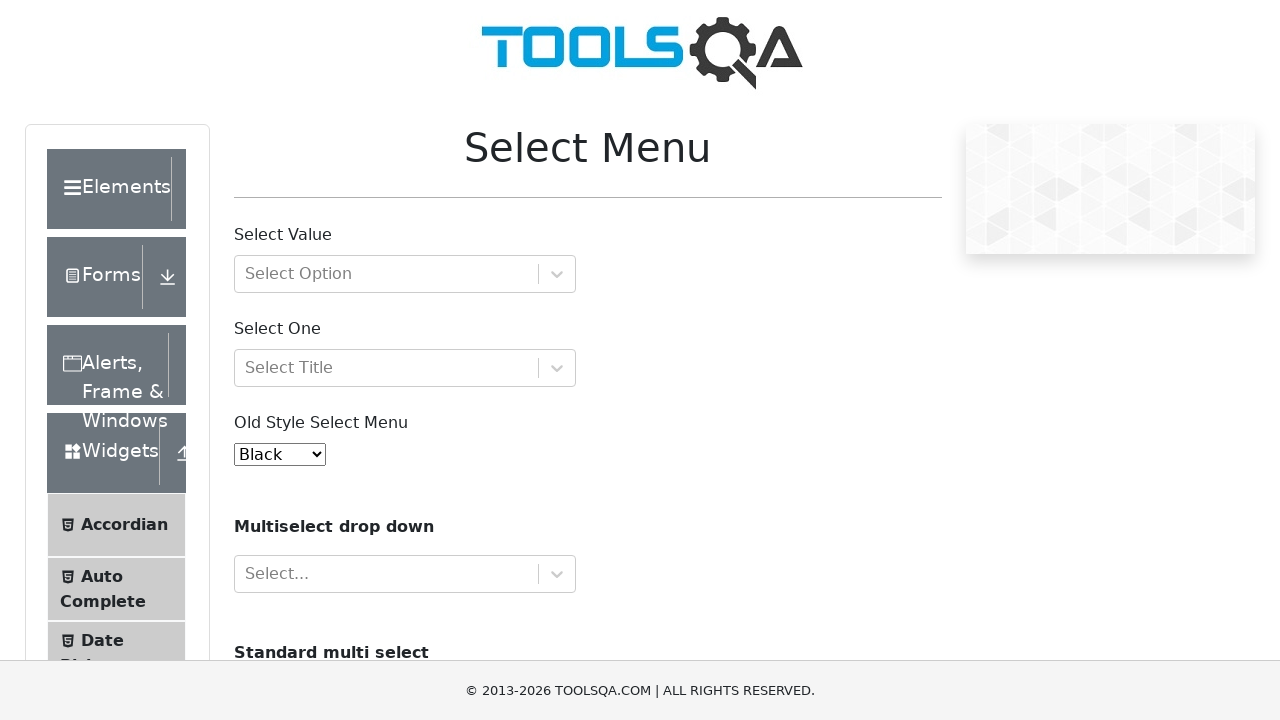

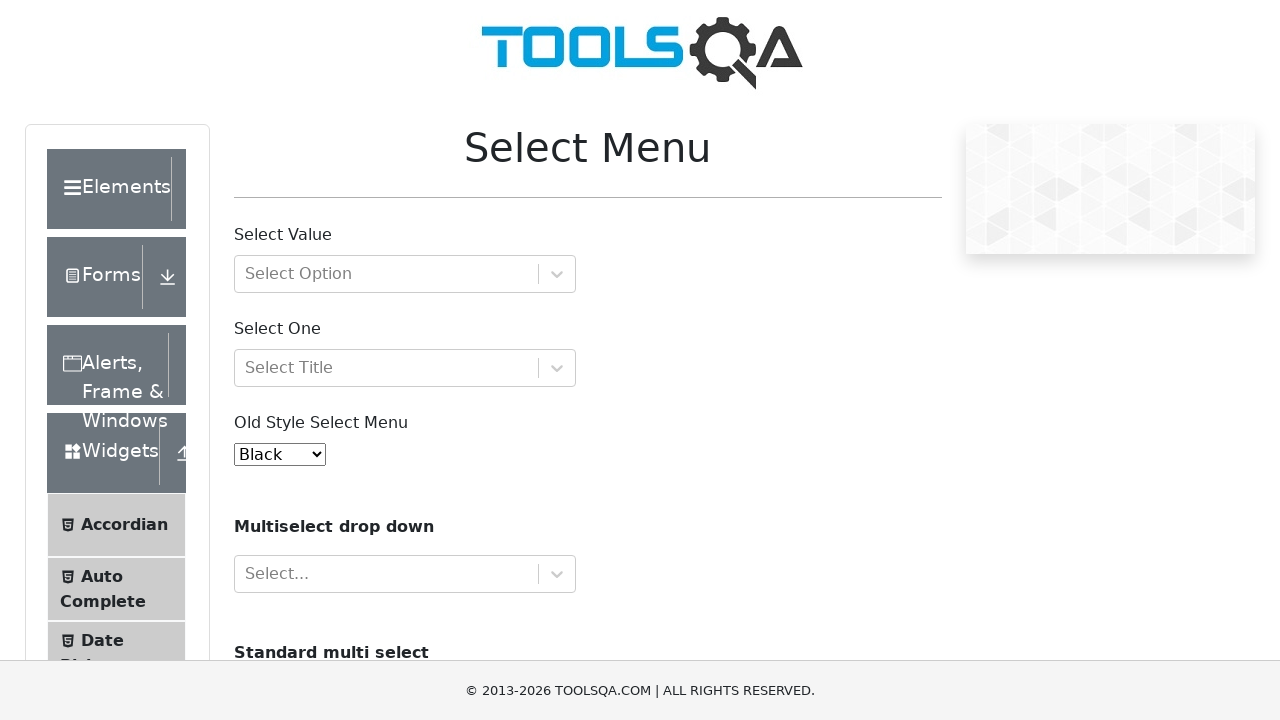